Tests filling a username input field on a locators practice page using XPath selector

Starting URL: https://rahulshettyacademy.com/locatorspractice/

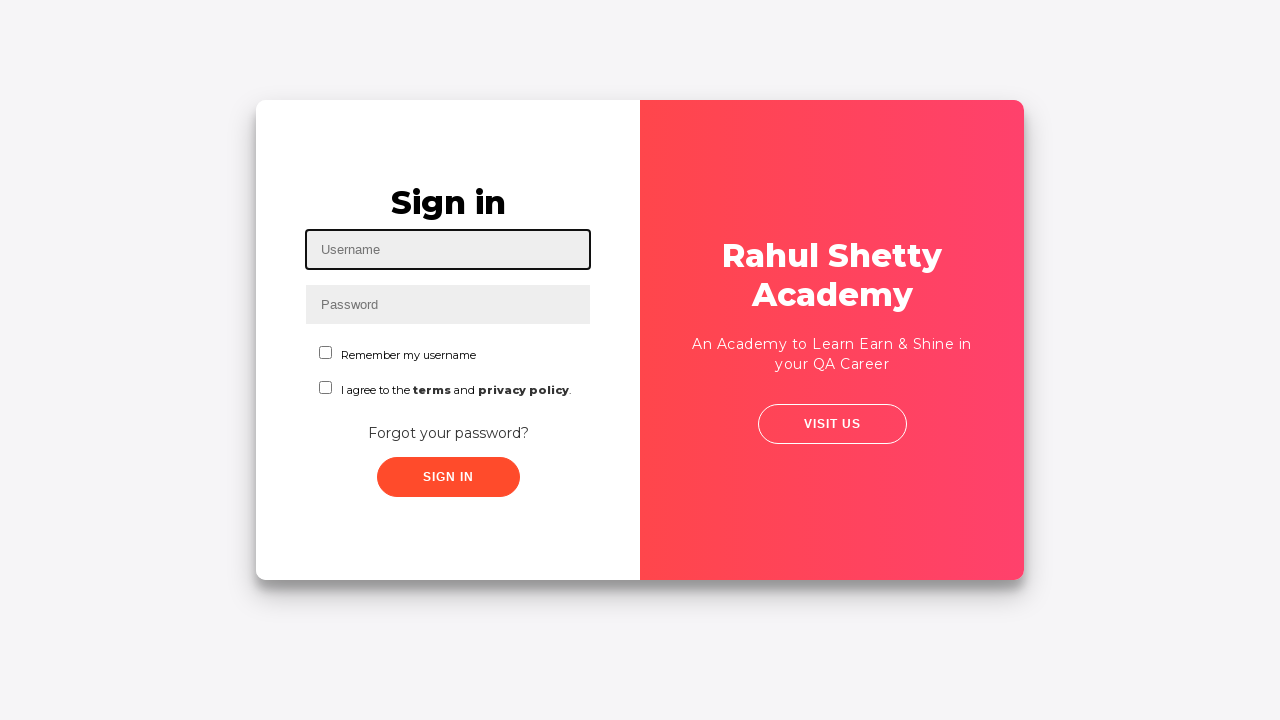

Navigated to locators practice page
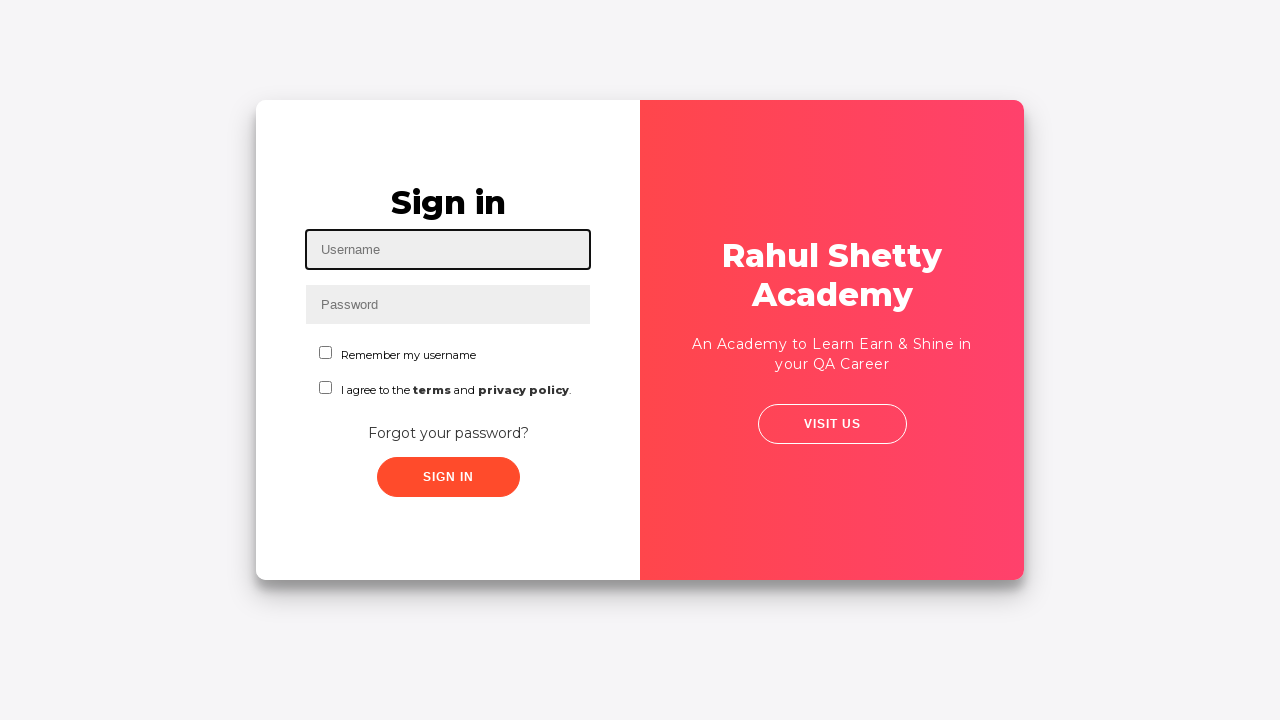

Filled username input field with 'testuser_7284' using placeholder selector on input[placeholder='Username']
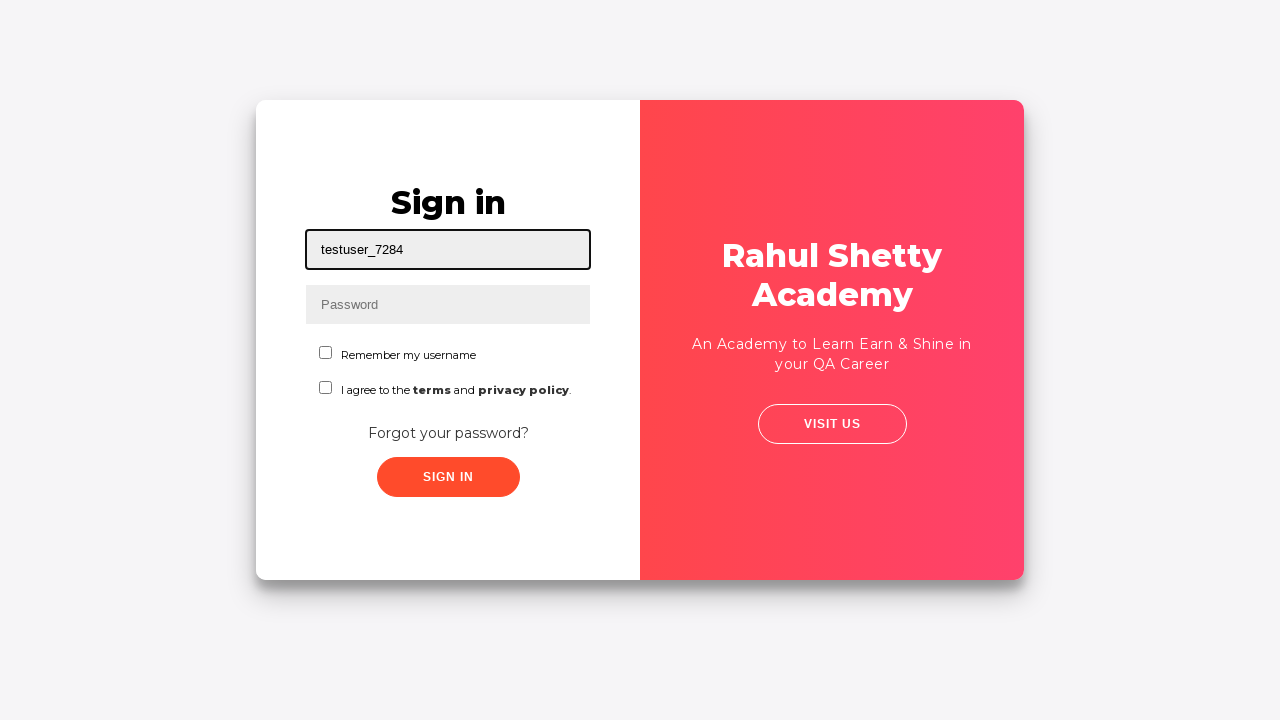

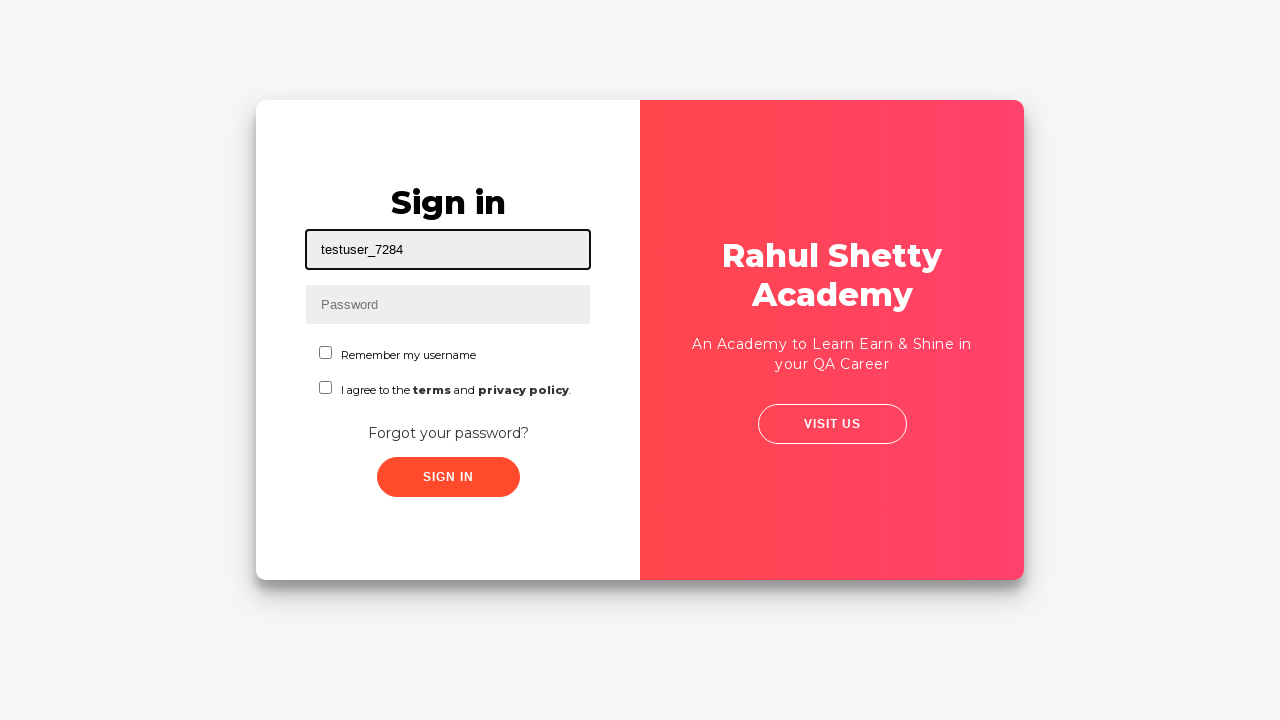